Tests a form submission by filling in name, email, and address fields, then clicking submit button

Starting URL: https://demoqa.com/text-box

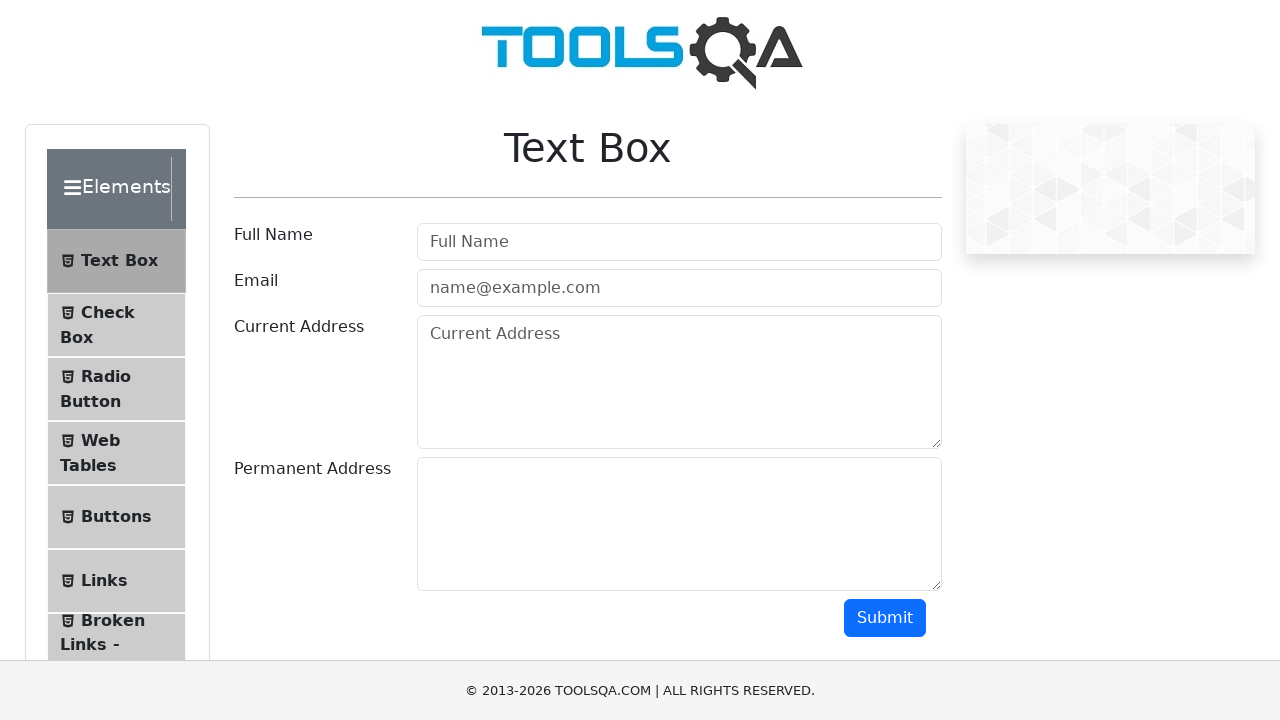

Filled in full name field with 'John Doe' on #userName
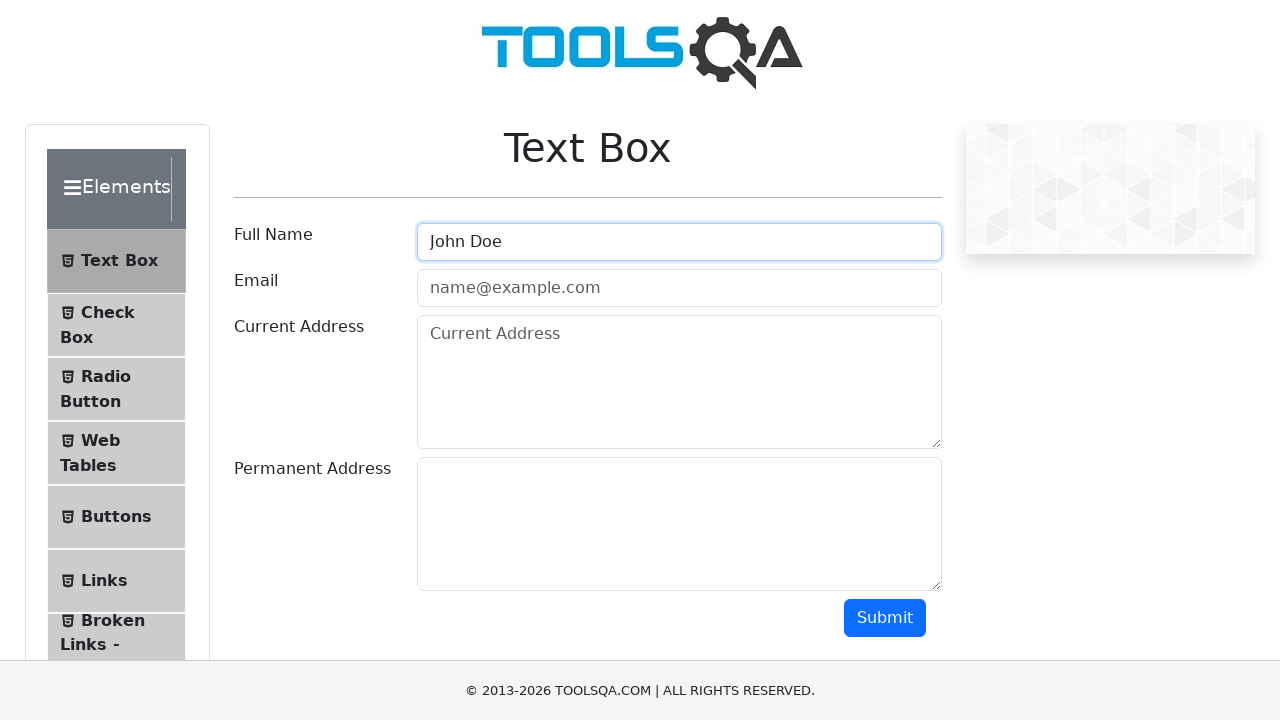

Filled in email field with 'john@gmail.com' on #userEmail
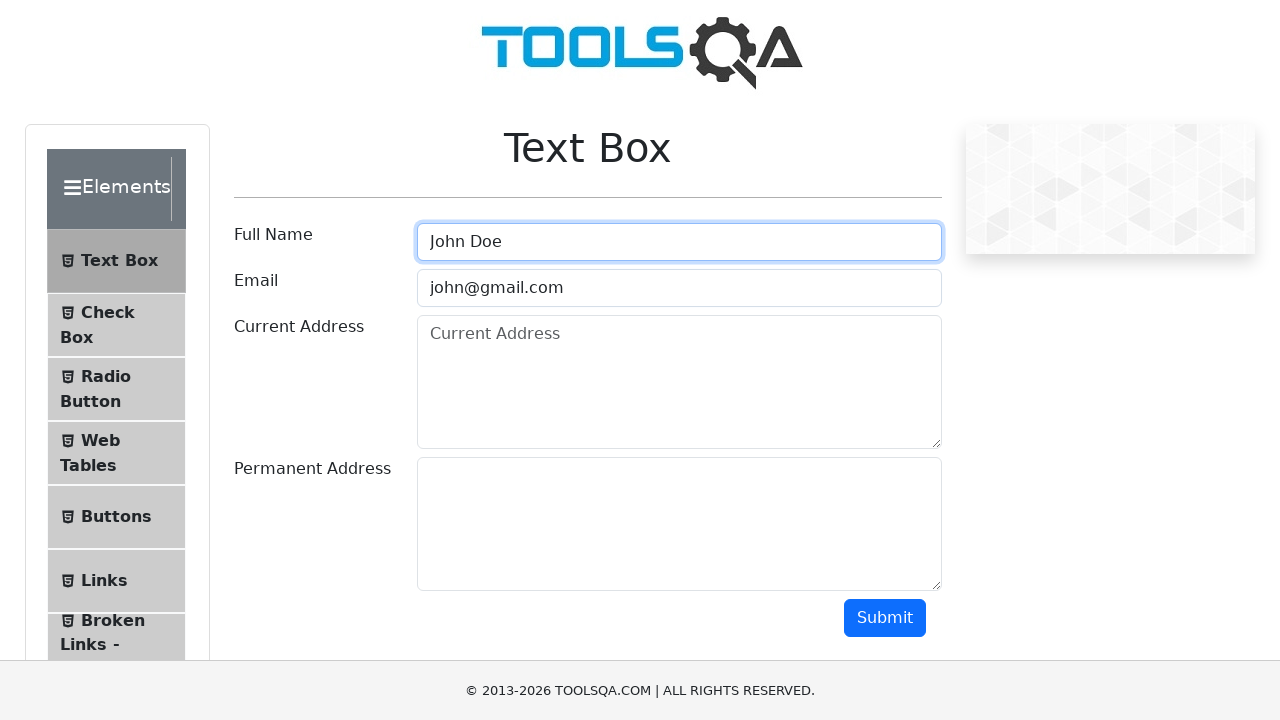

Filled in current address field with 'Mira 123' on #currentAddress
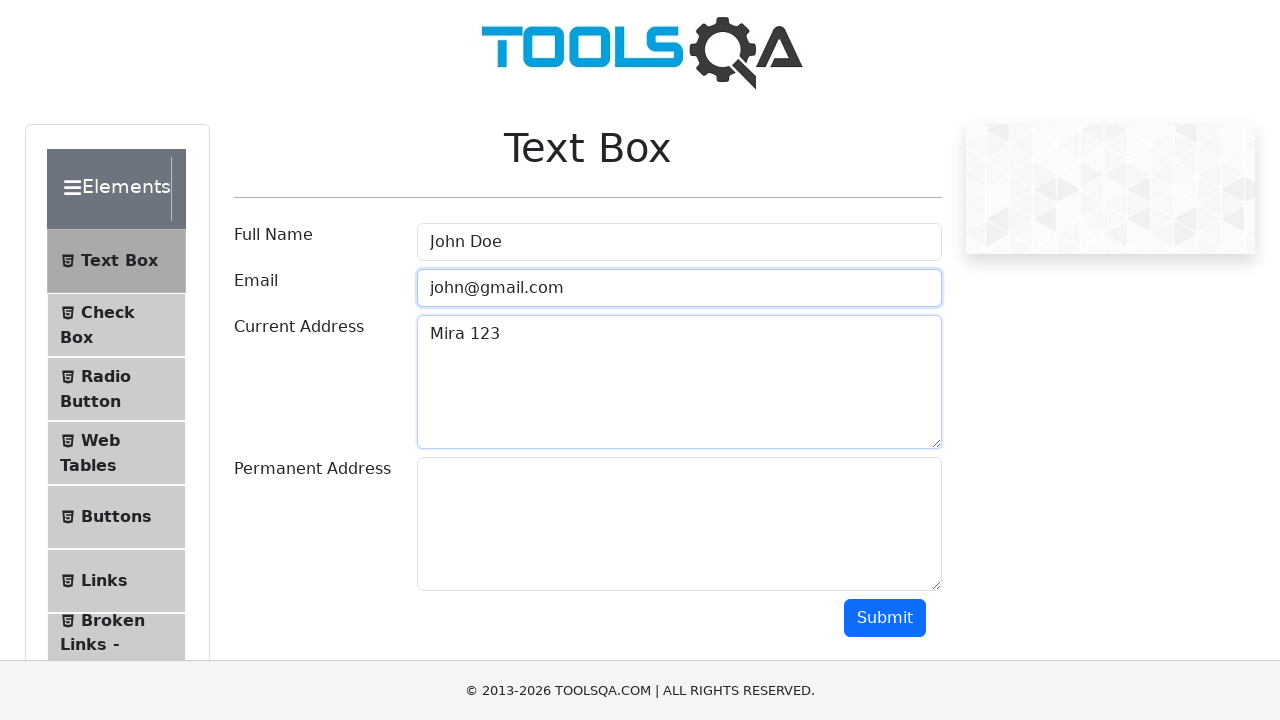

Filled in permanent address field with 'wall 123' on #permanentAddress
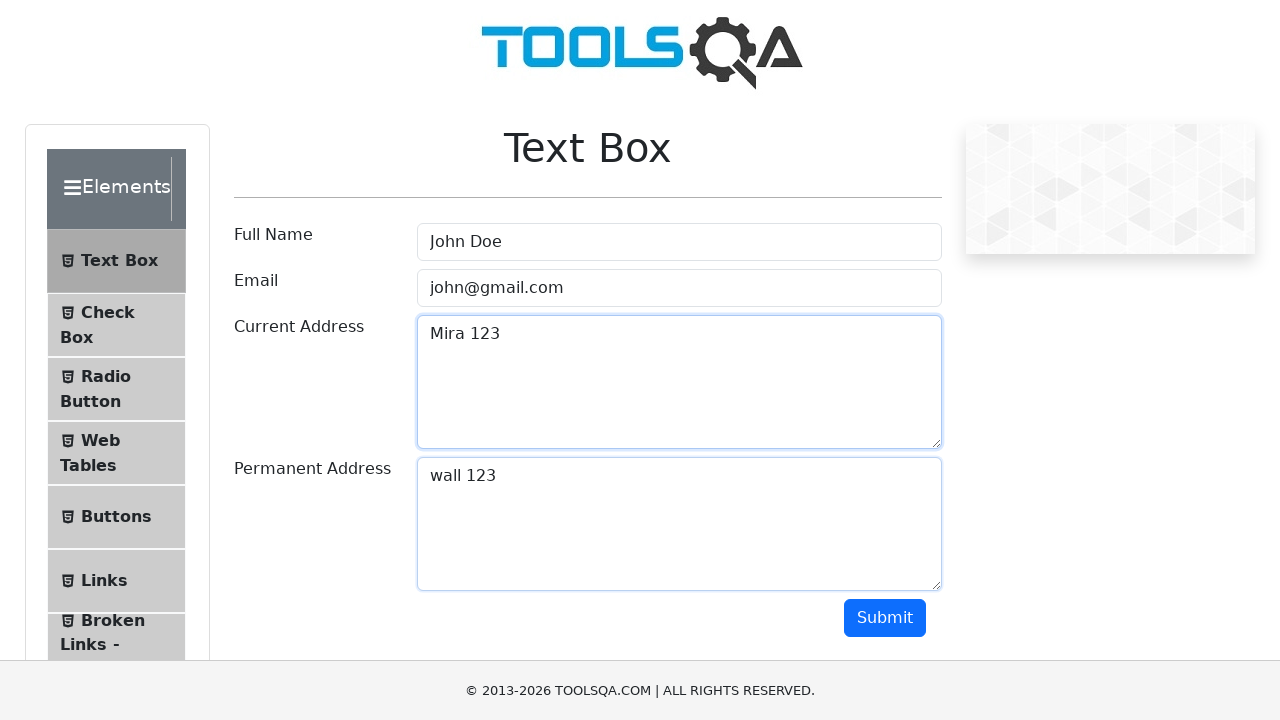

Clicked submit button to submit form at (885, 618) on #submit
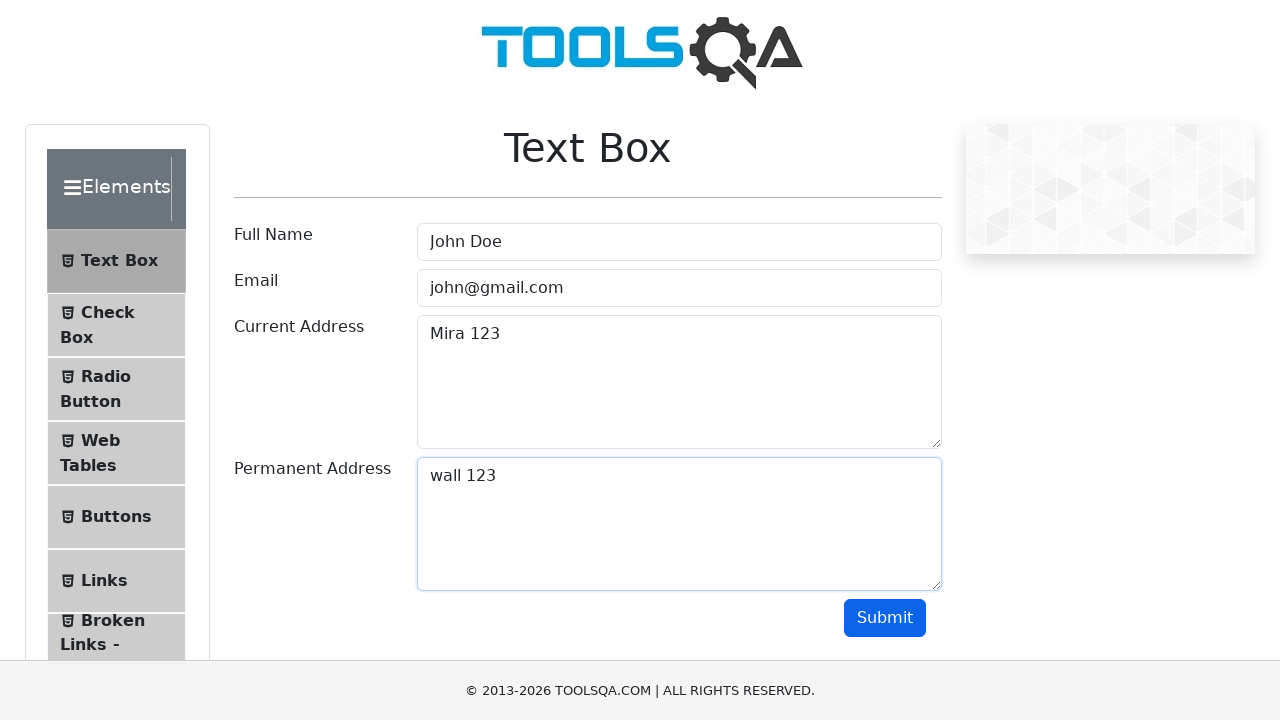

Waited 1000ms for form submission to complete
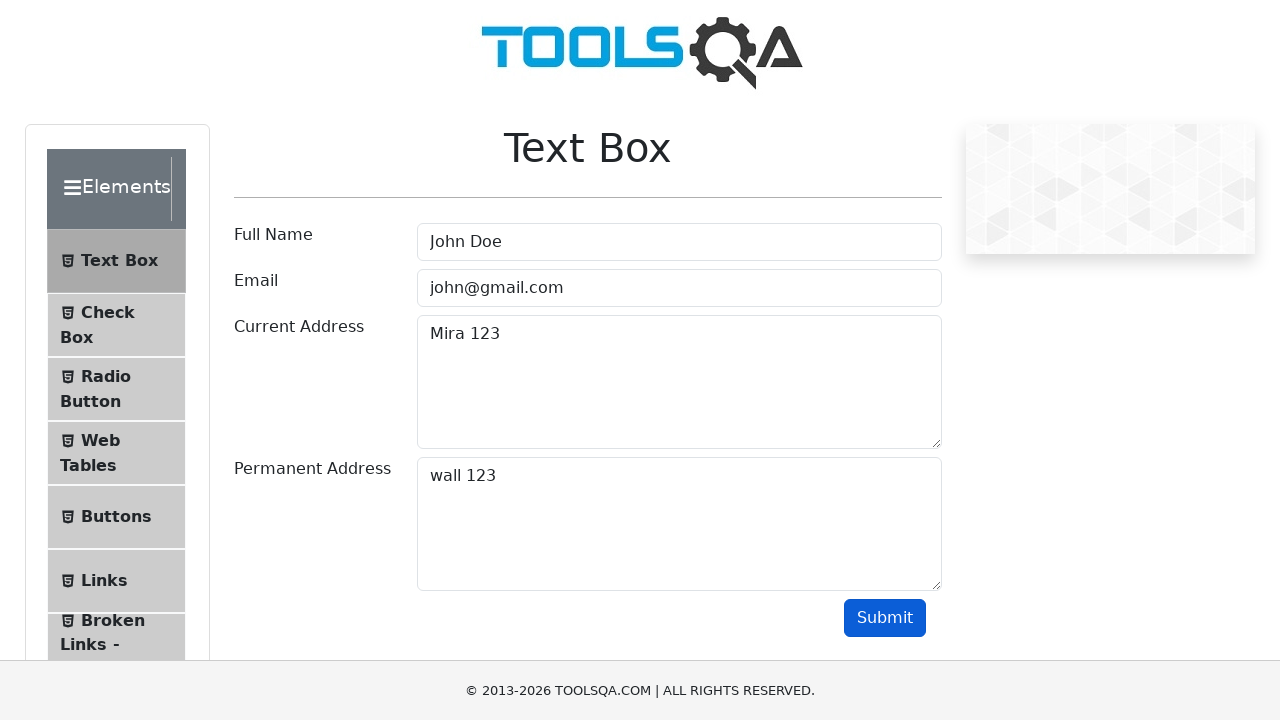

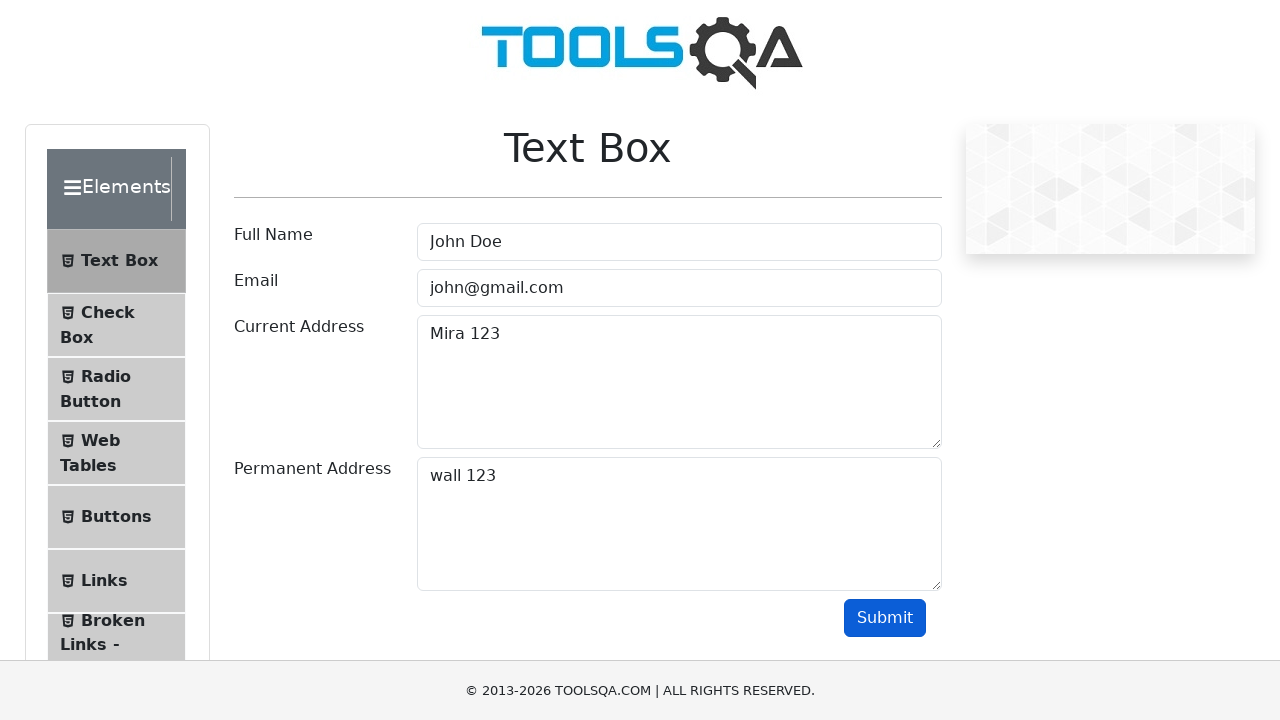